Tests deleting a task by adding a todo item, hovering over it to reveal the delete button, and clicking delete.

Starting URL: https://todomvc.com/examples/react/dist/

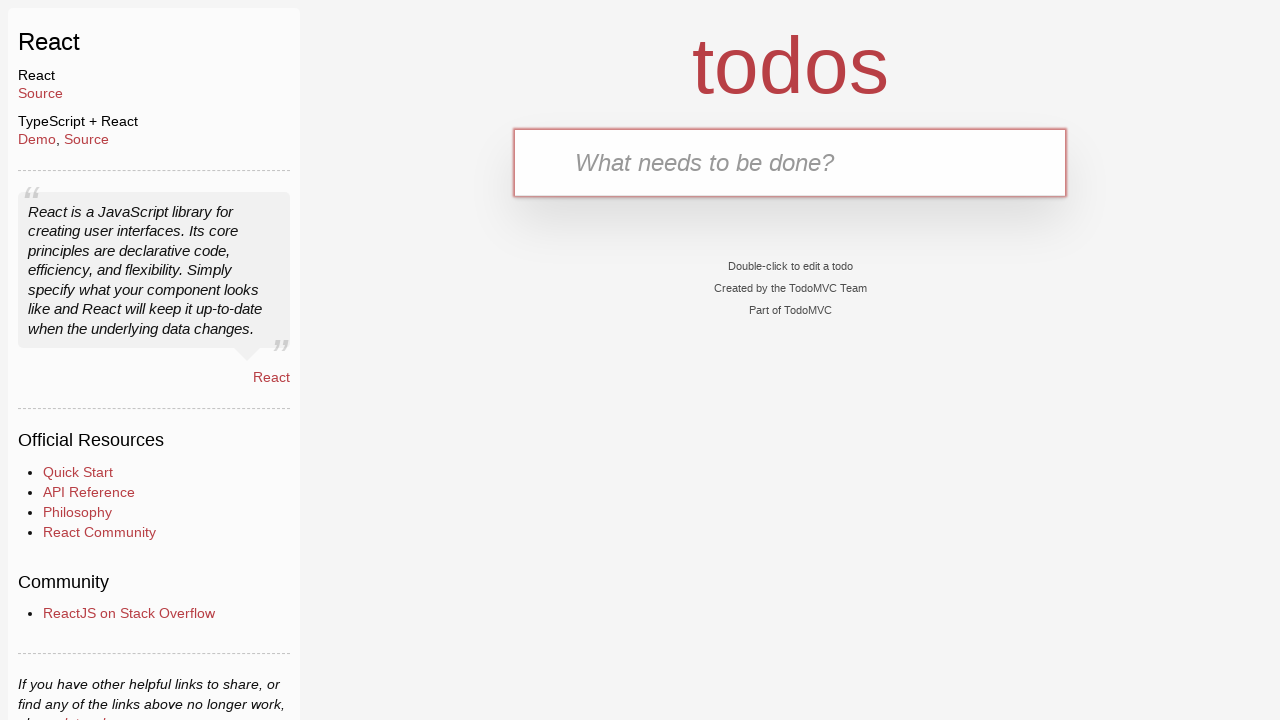

Filled new todo input with 'Buy Milk' on .new-todo
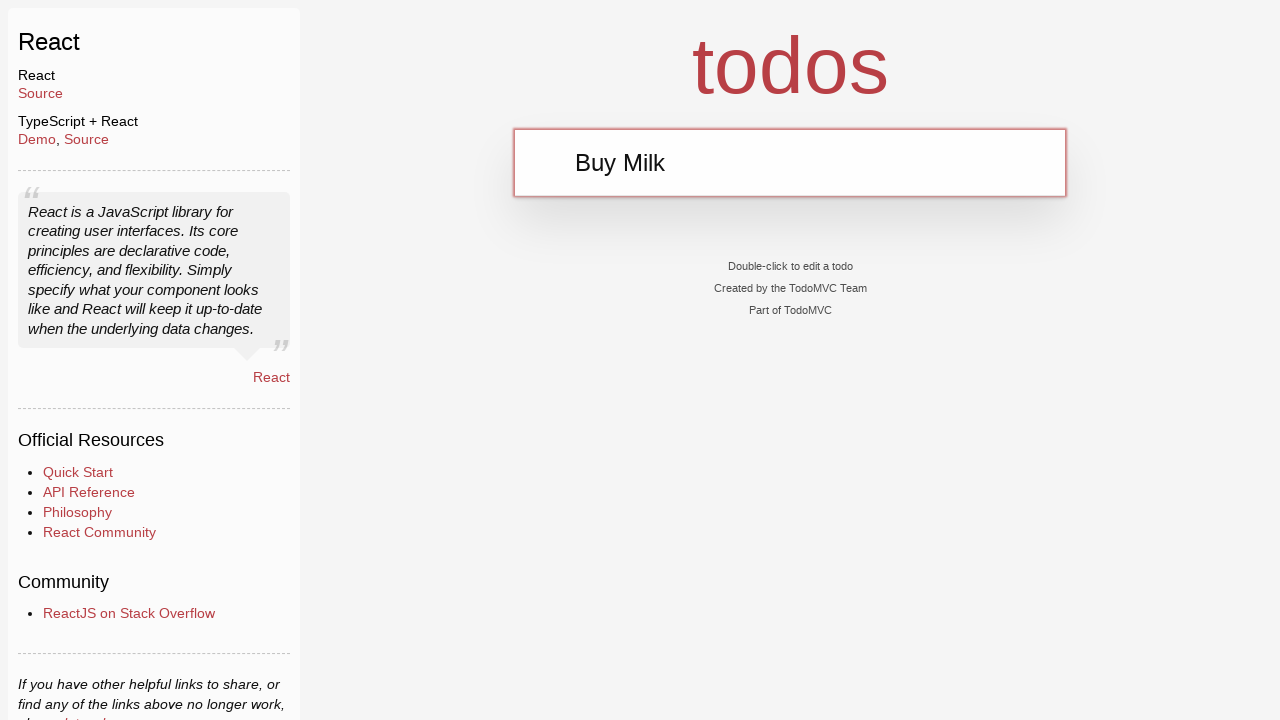

Pressed Enter to add the todo item
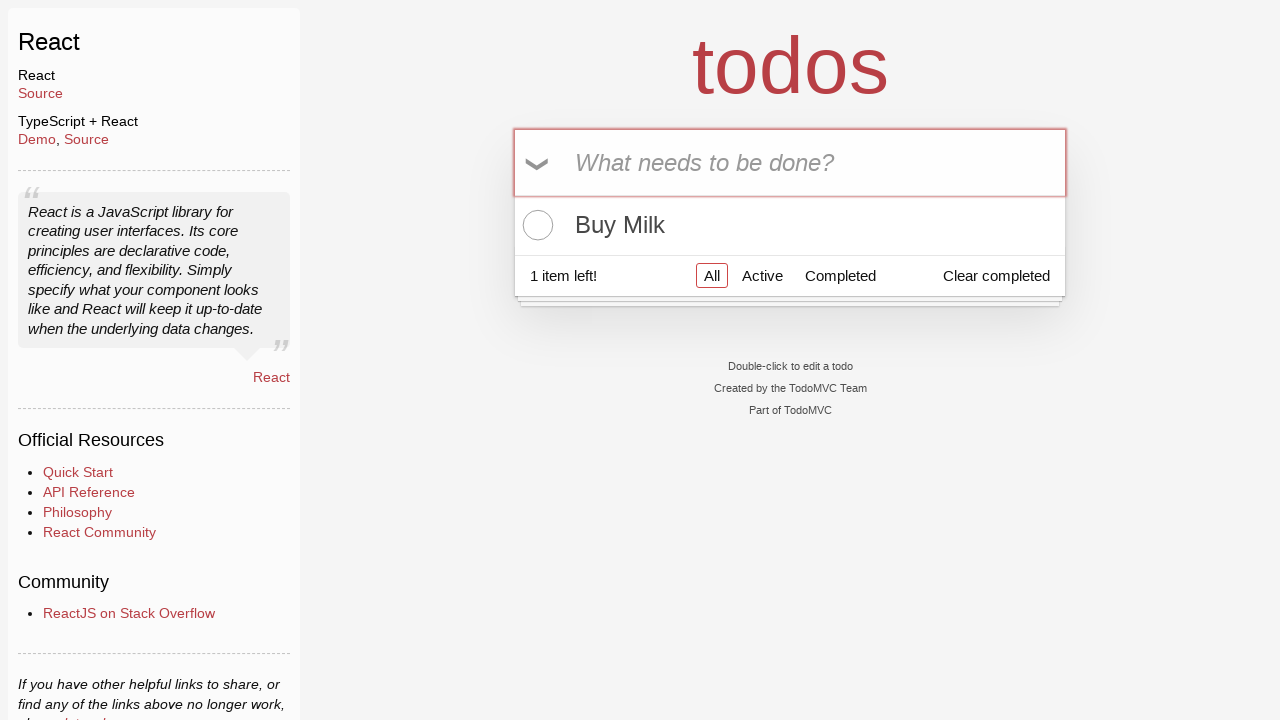

Todo item appeared in the list
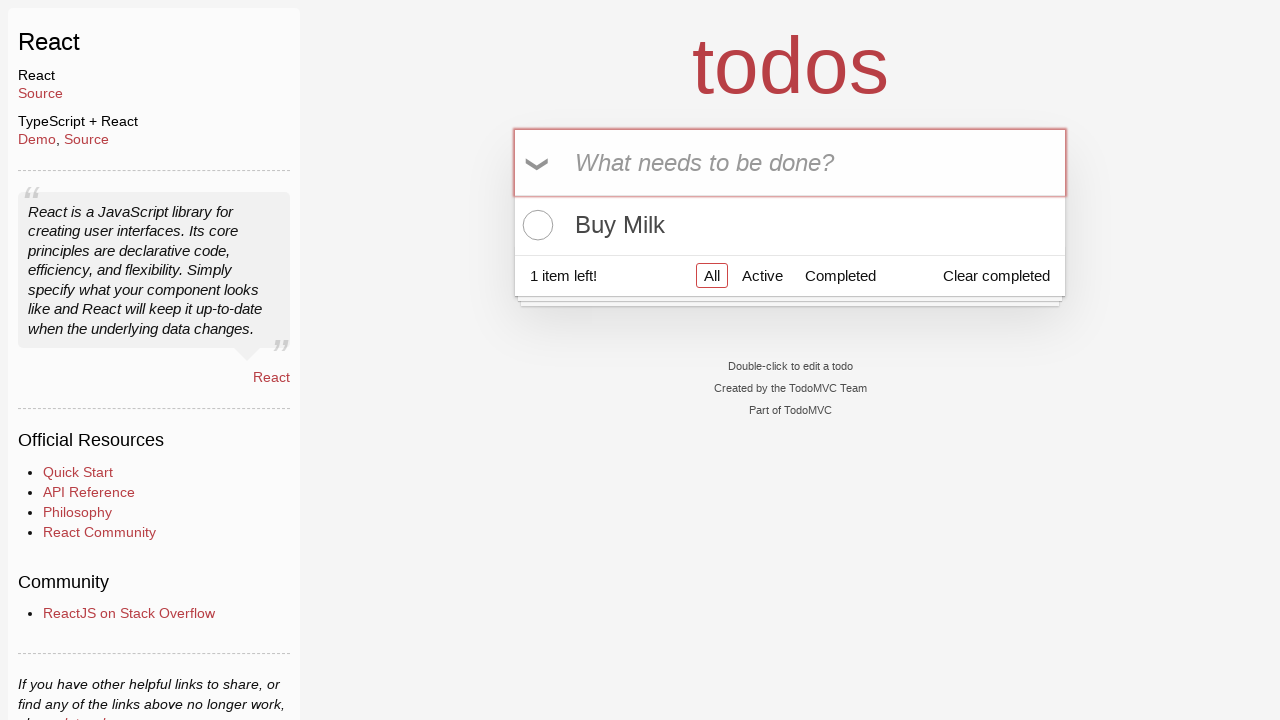

Hovered over todo item to reveal delete button at (790, 225) on label[data-testid='todo-item-label'] >> nth=0
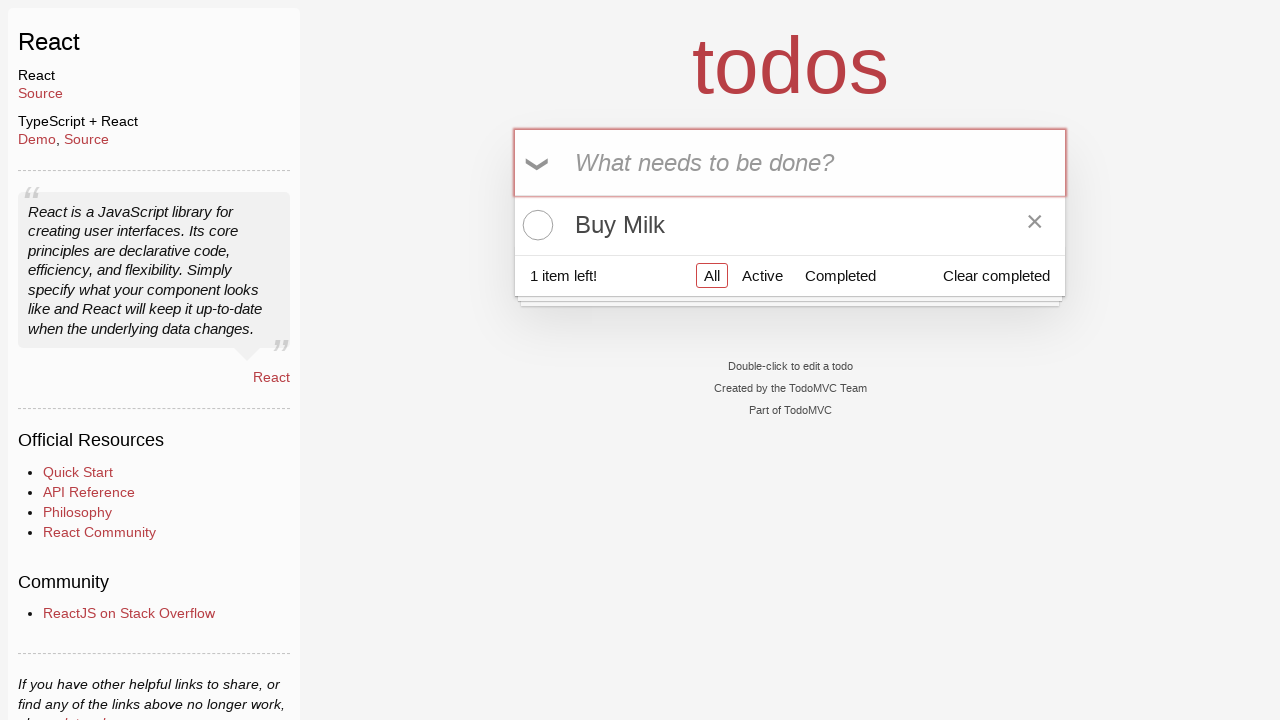

Clicked delete button to remove the todo item at (1035, 225) on button[data-testid='todo-item-button']
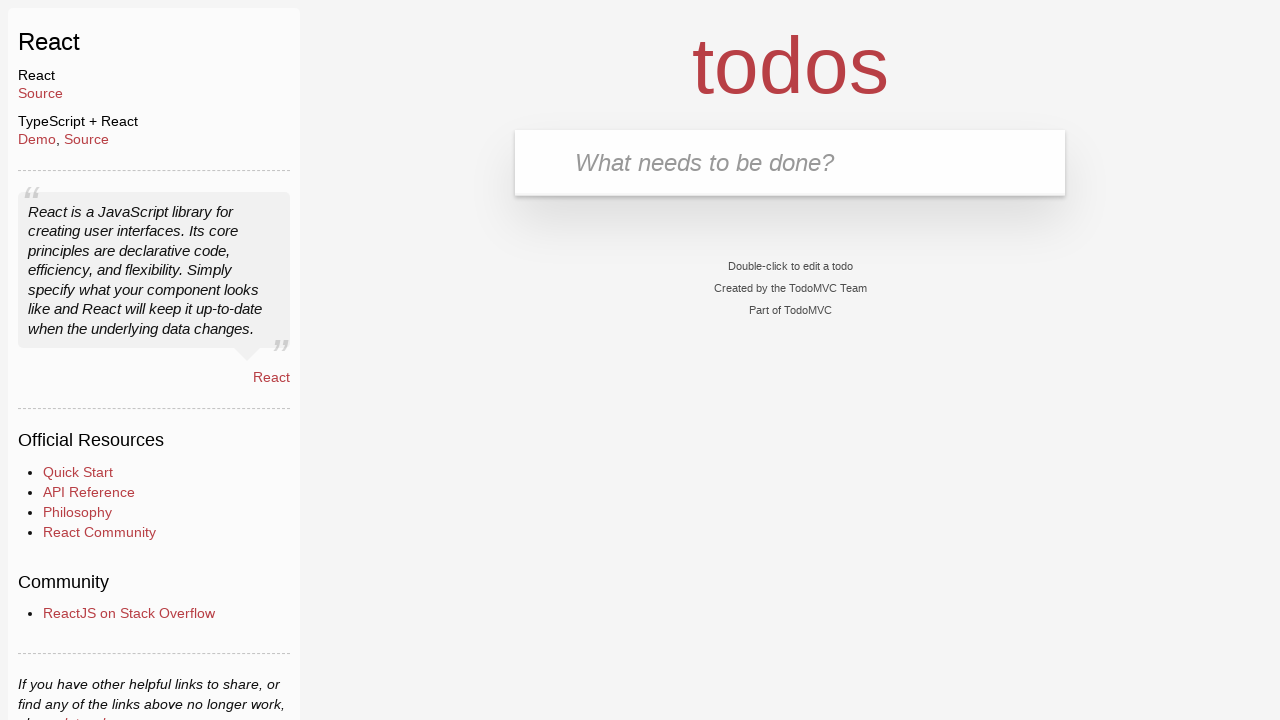

Waited for todo item to be removed from the list
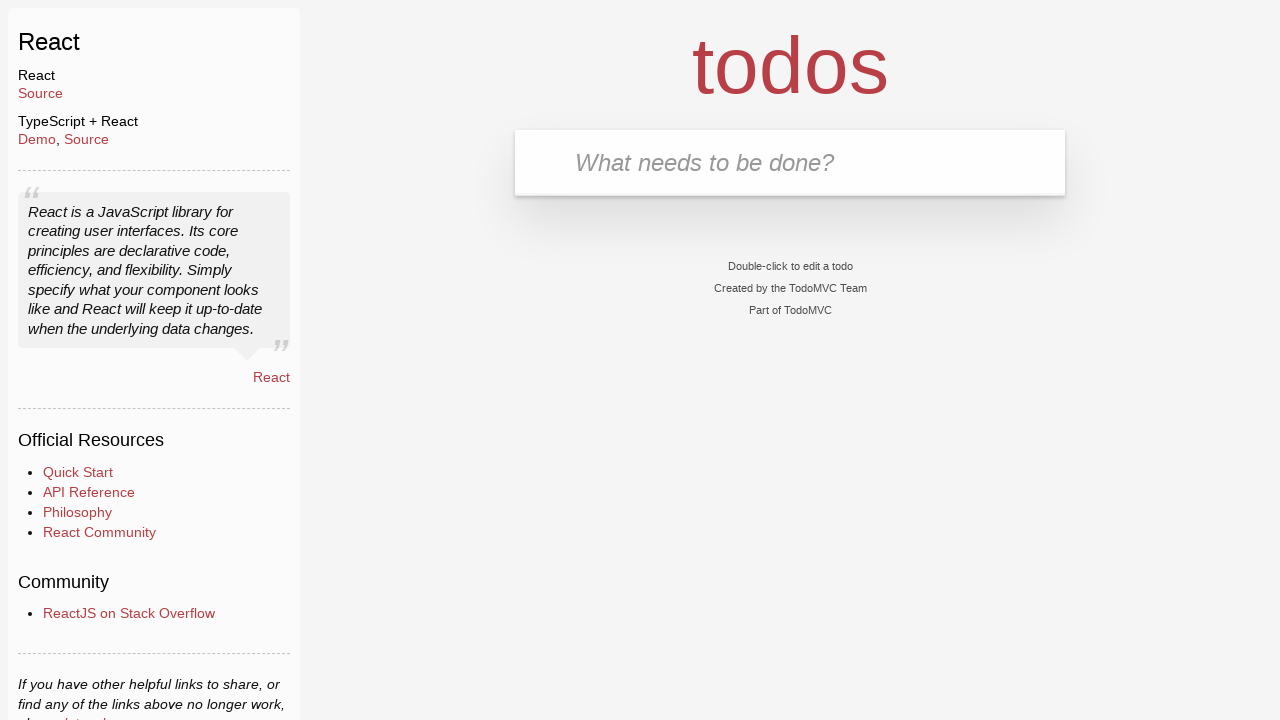

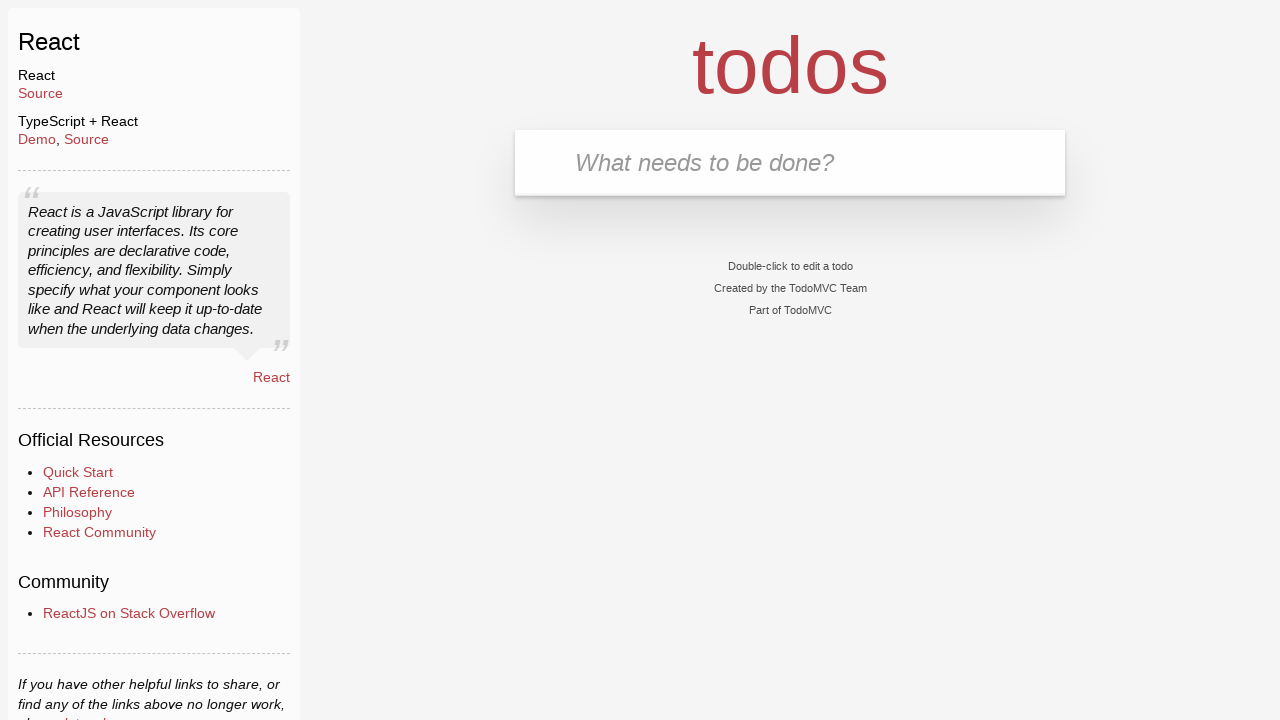